Tests drag and drop functionality by dragging an element to a drop zone and verifying the "Dropped!" confirmation text appears

Starting URL: https://qavbox.github.io/demo/dragndrop/

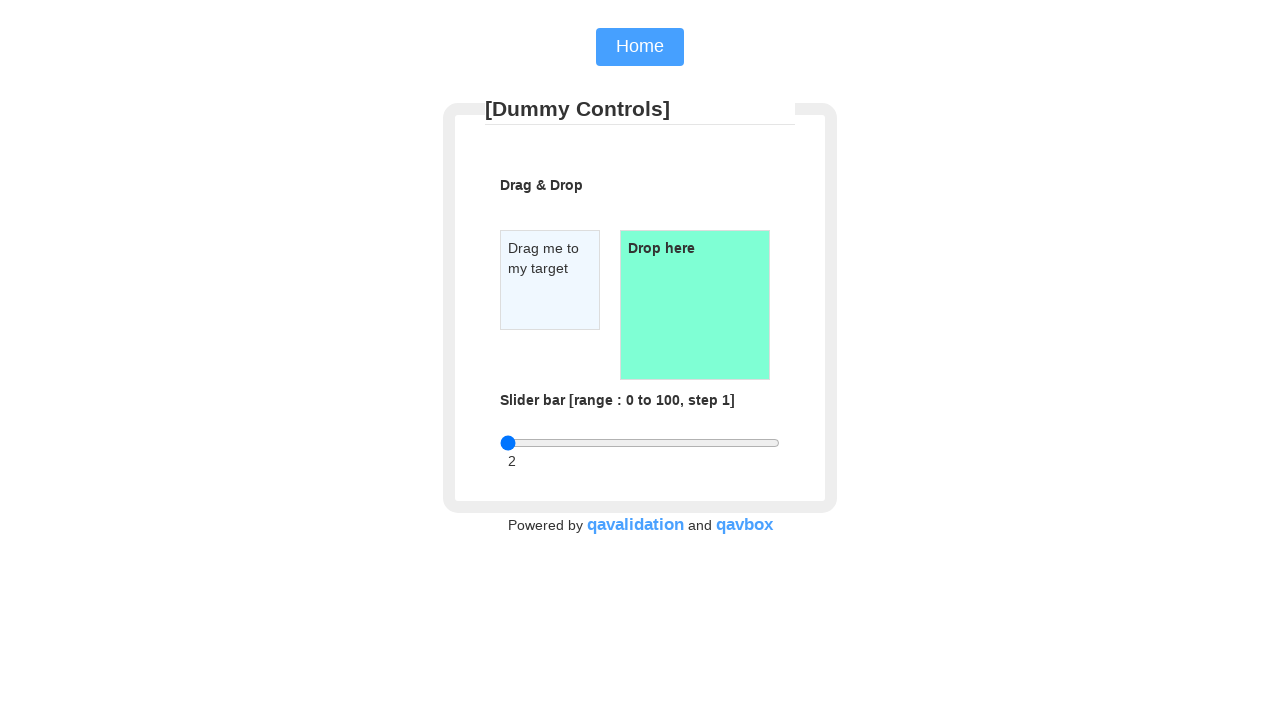

Waited for draggable element to be visible
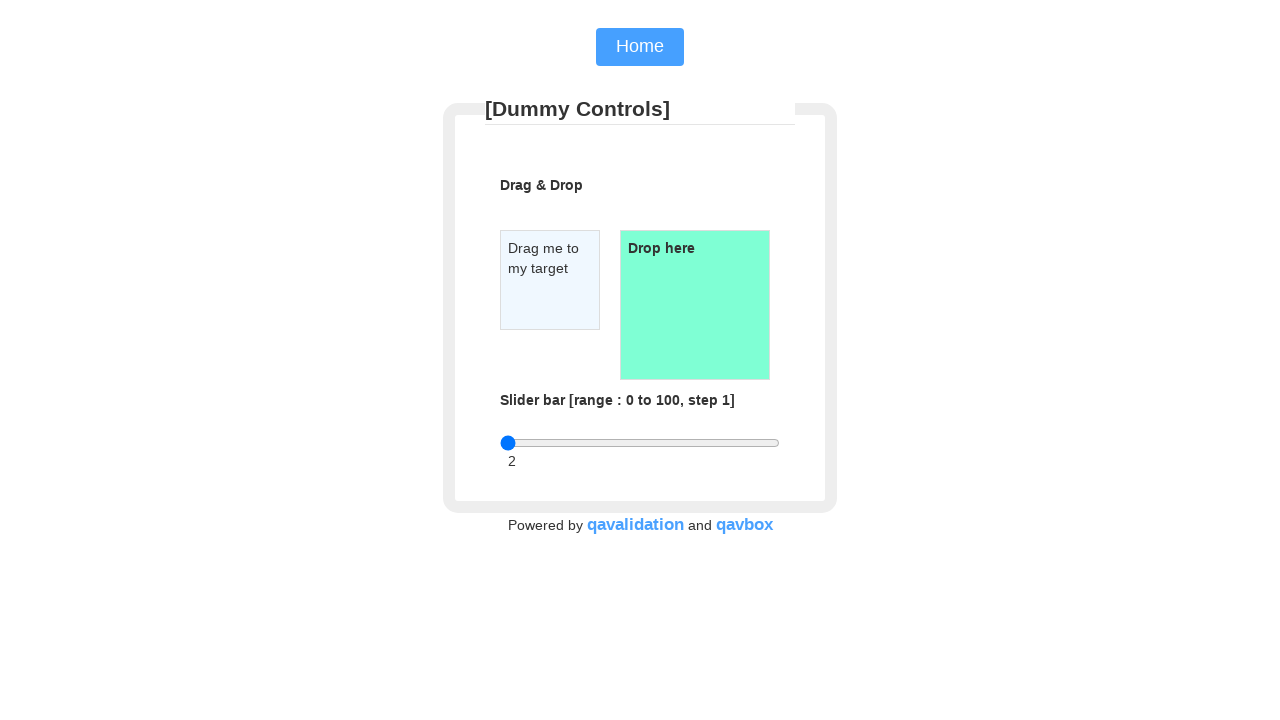

Waited for droppable element to be visible
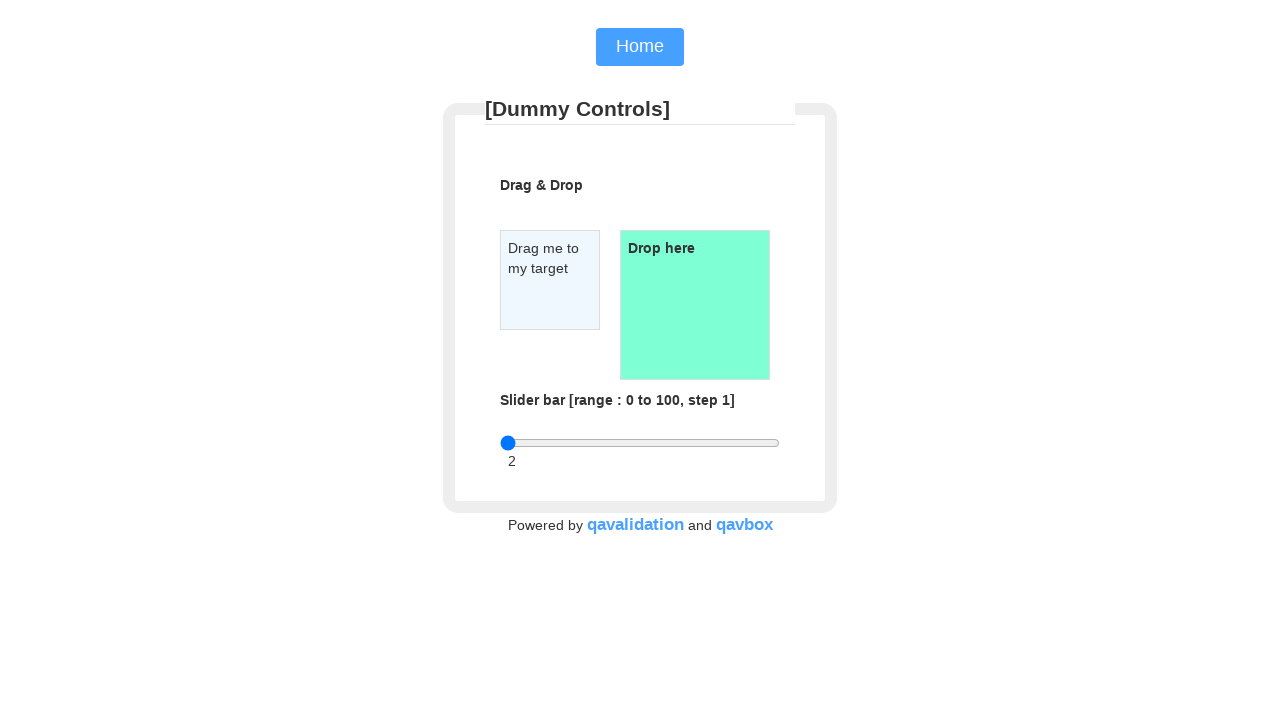

Located draggable element
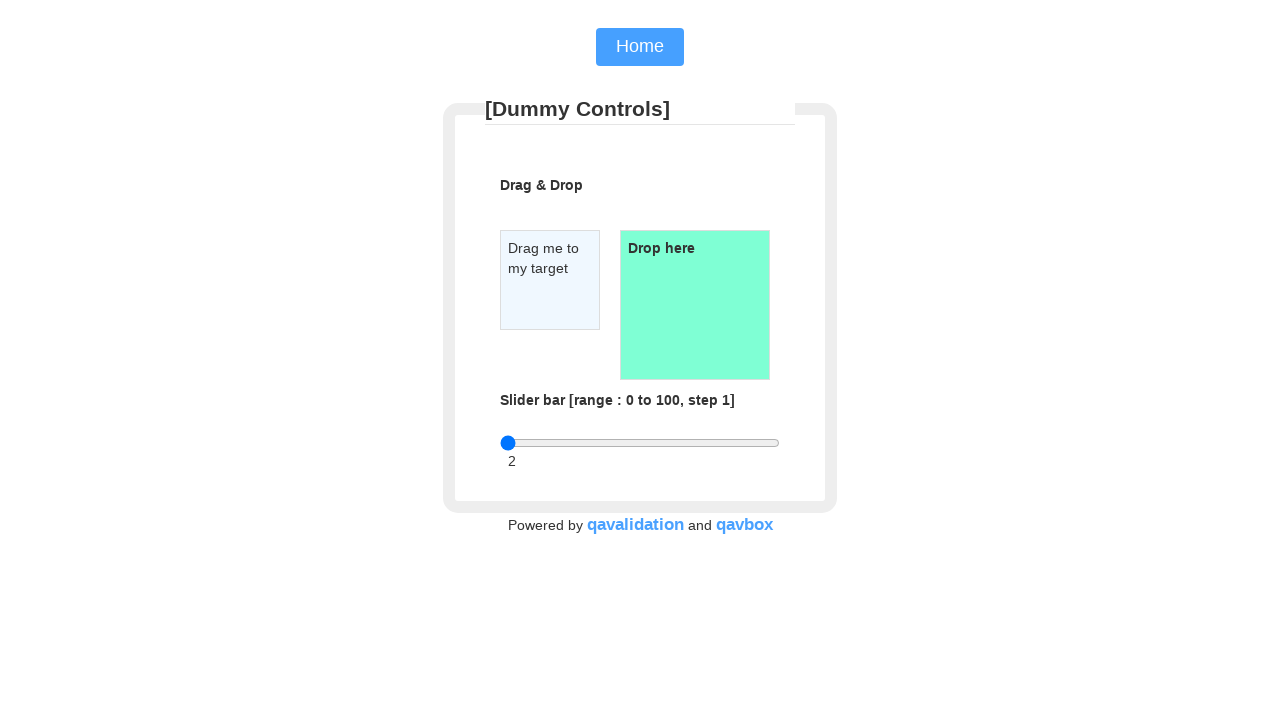

Located droppable element
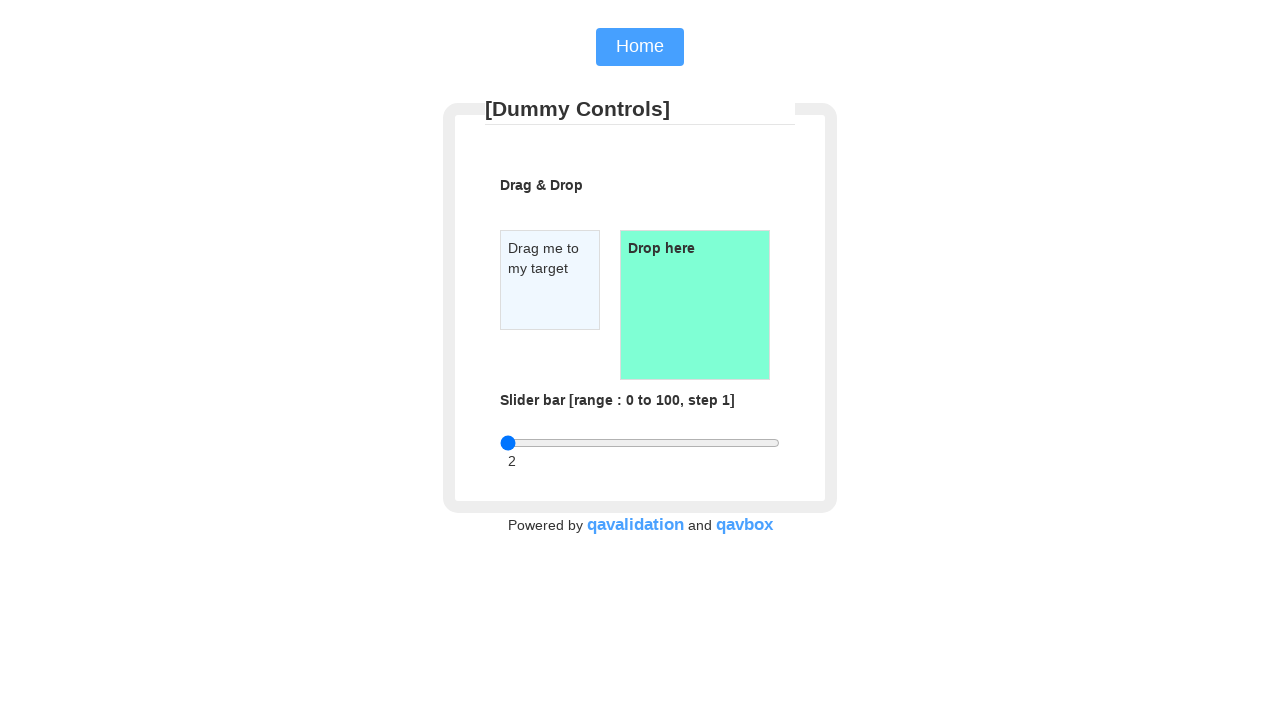

Dragged element to drop zone at (695, 305)
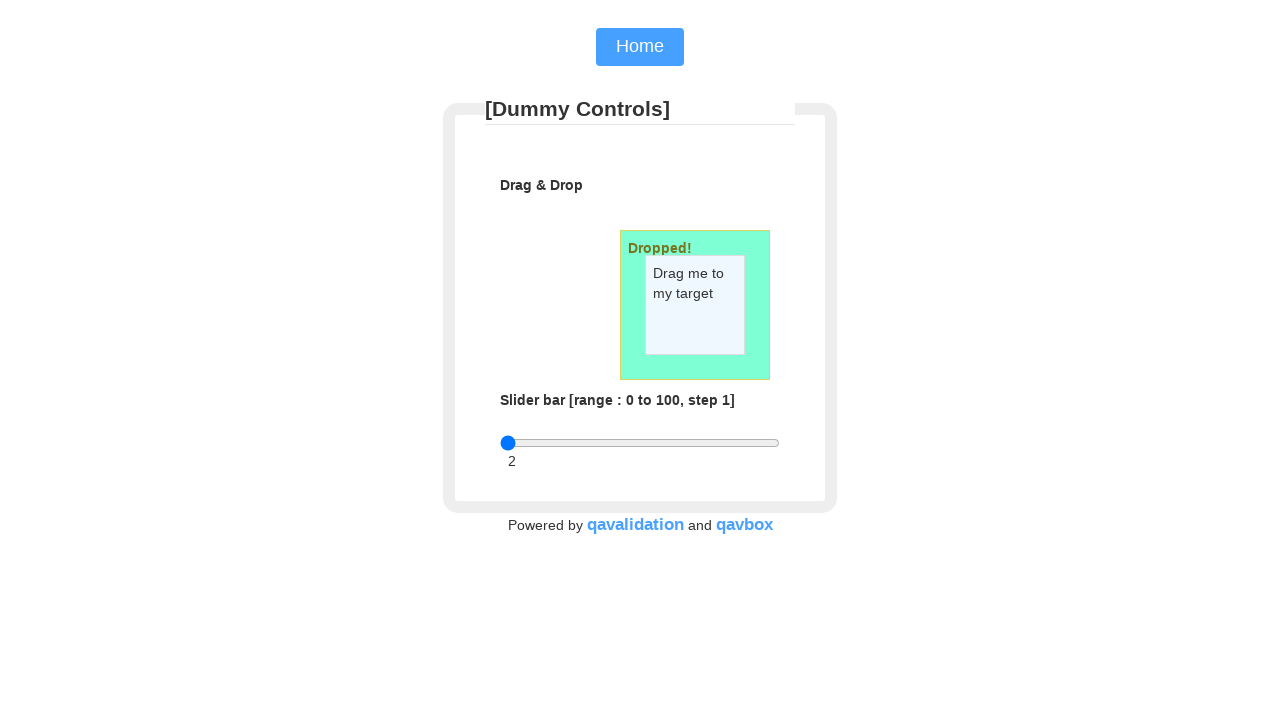

Verified 'Dropped!' confirmation text appears in drop zone
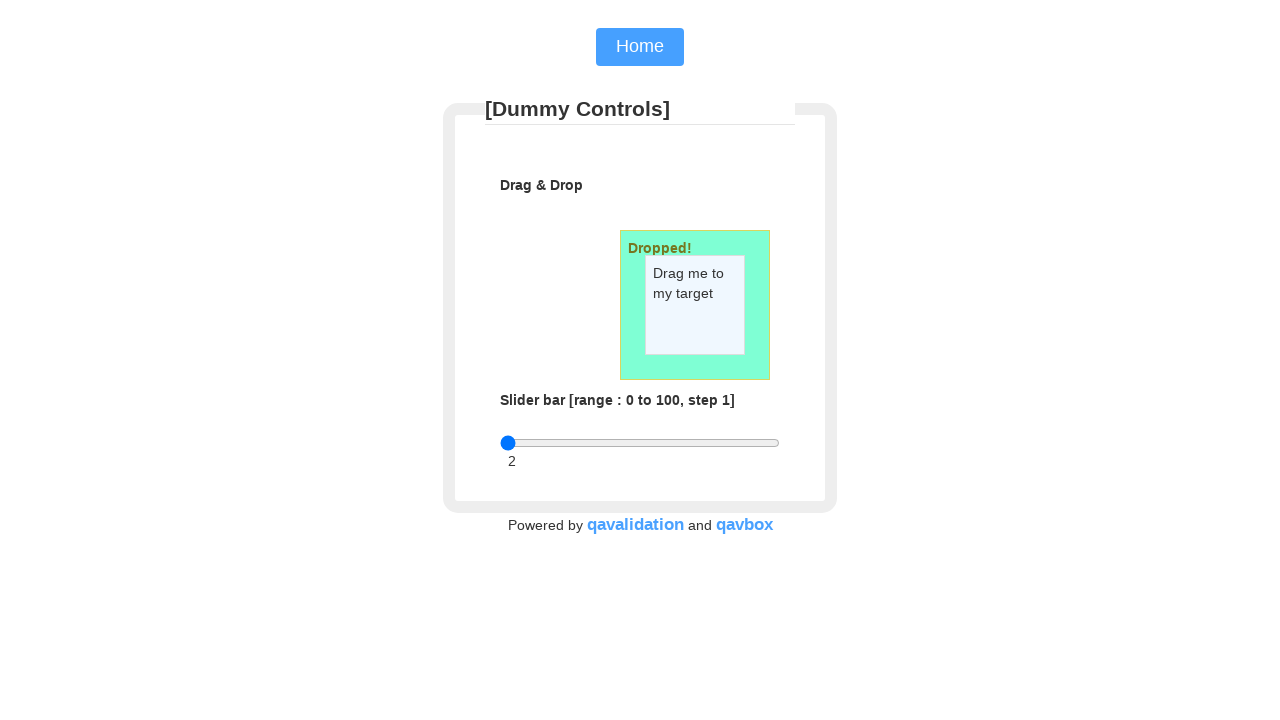

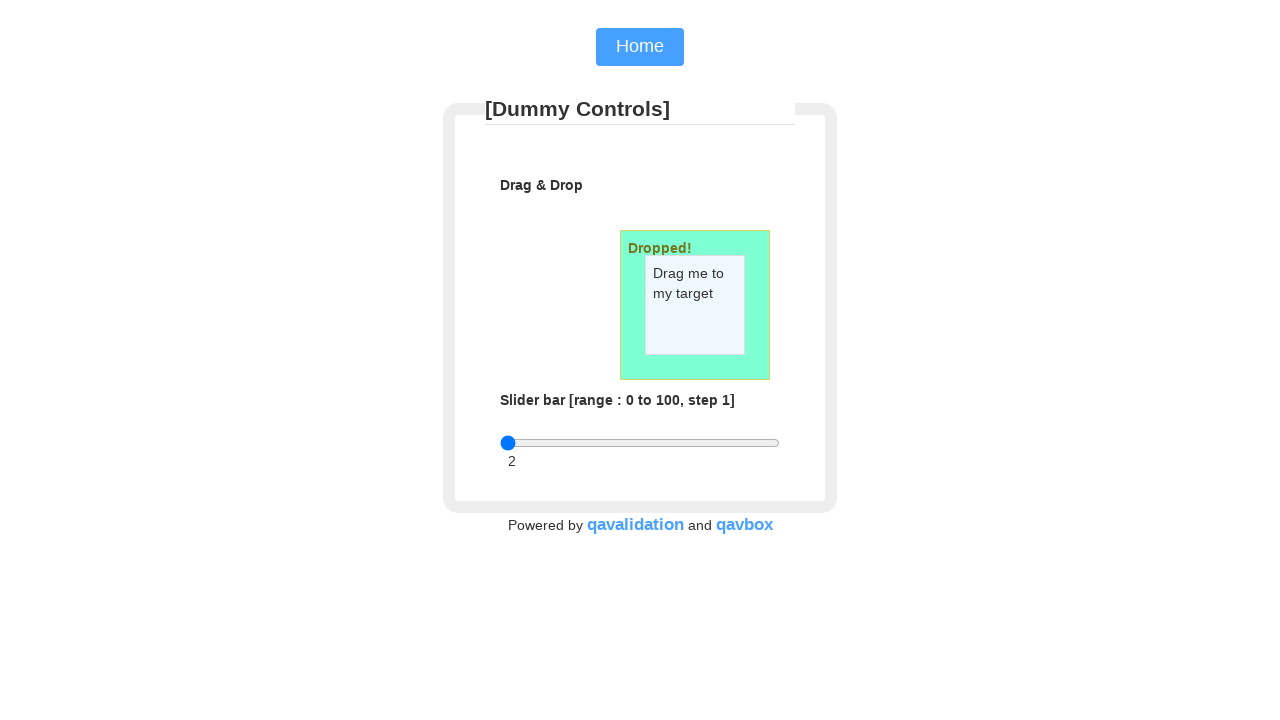